Tests right-click context menu functionality, alert handling, and navigation to a new window to verify page content

Starting URL: https://the-internet.herokuapp.com/context_menu

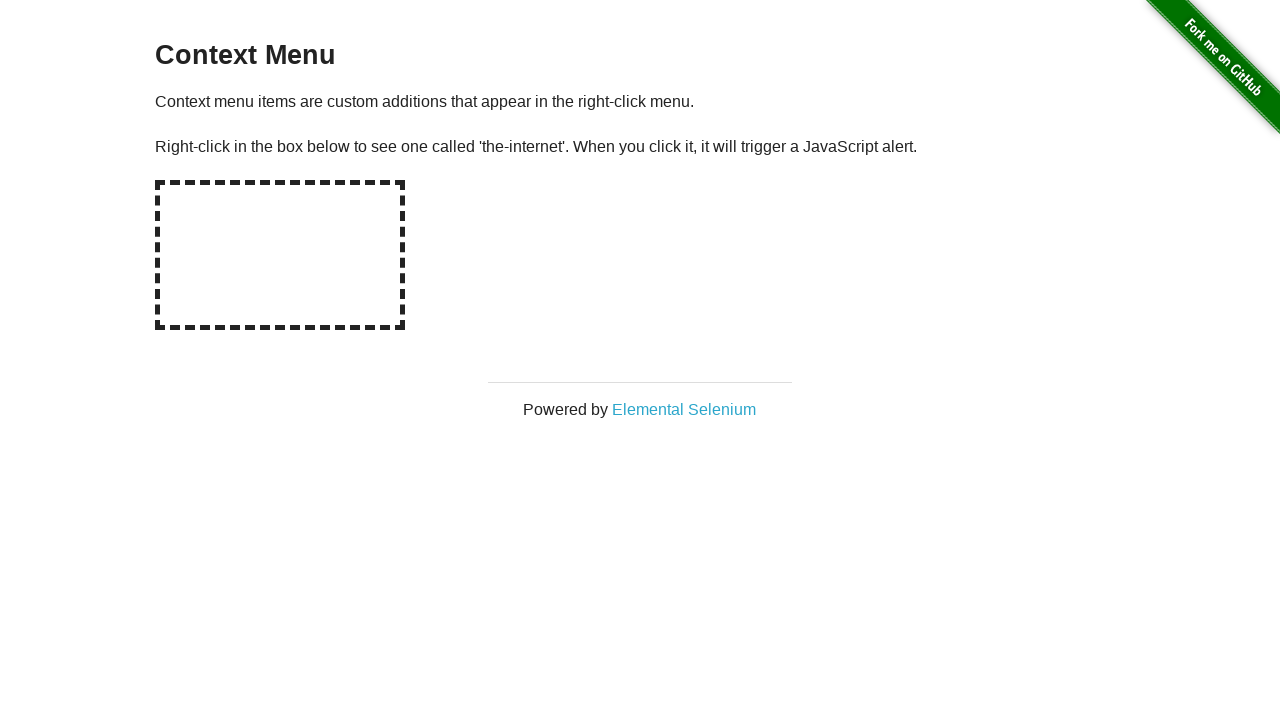

Located hot-spot element for right-click
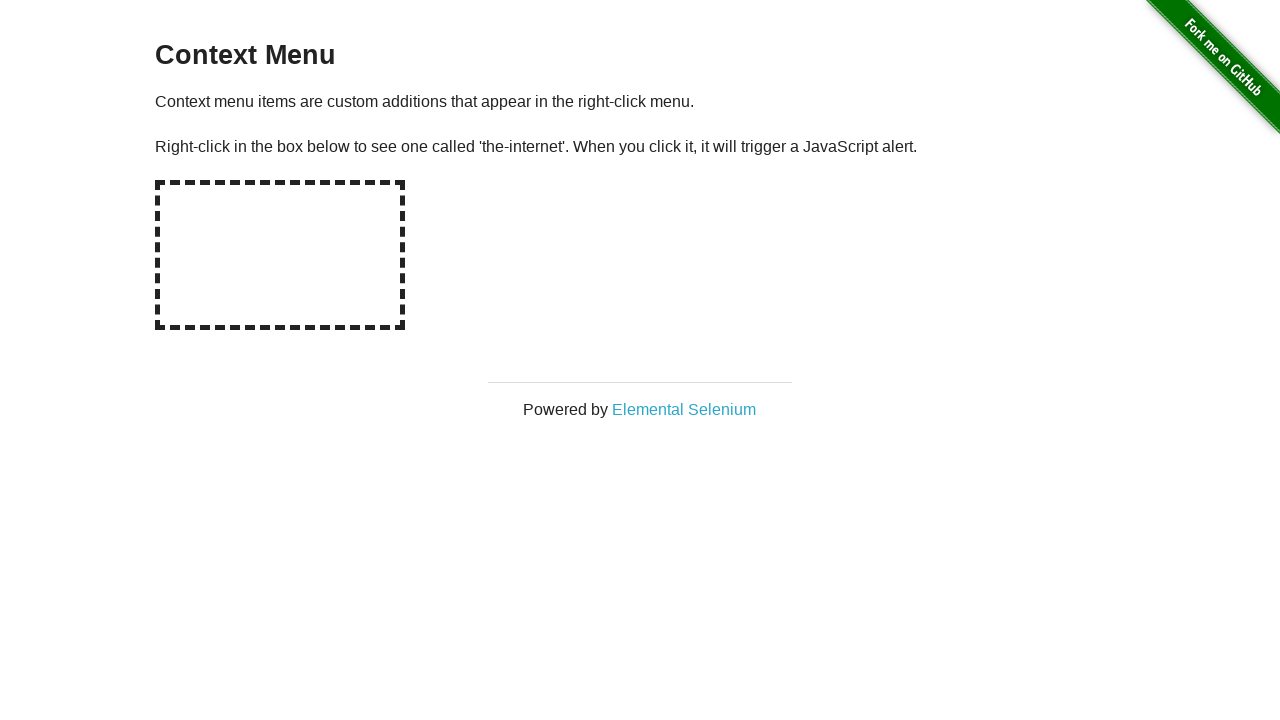

Right-clicked on hot-spot area to trigger context menu at (280, 255) on #hot-spot
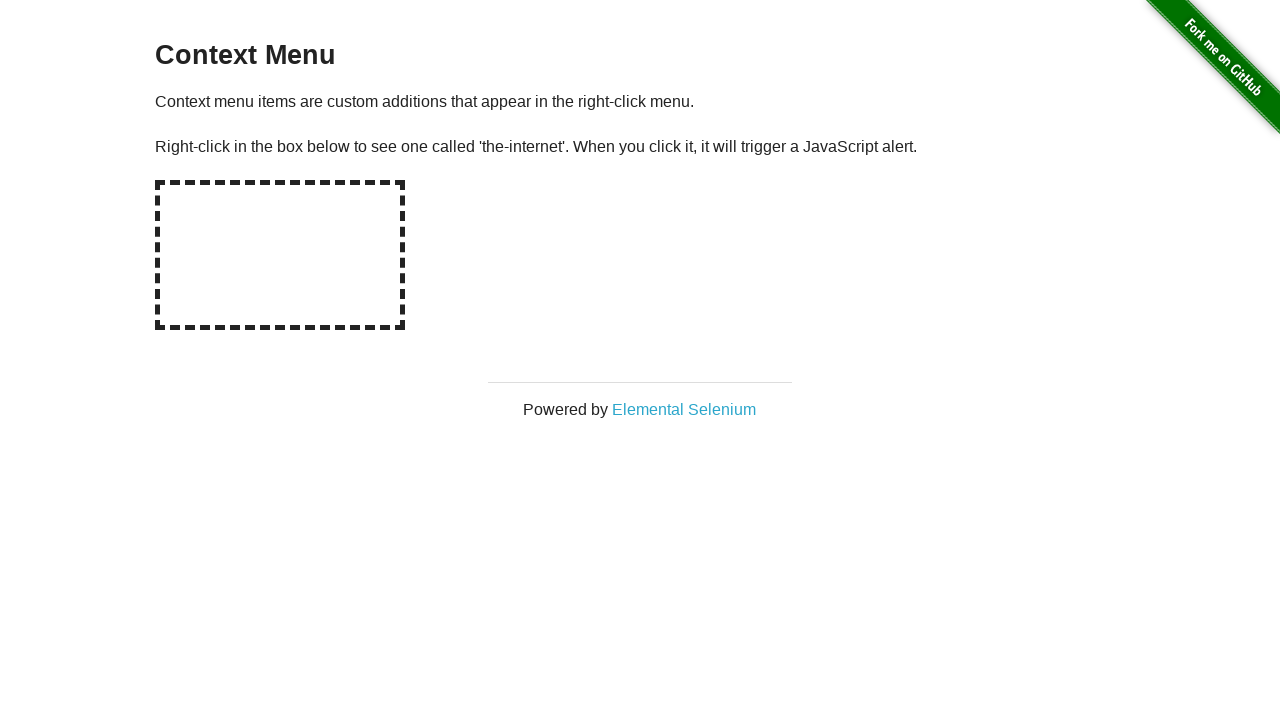

Set up dialog handler to accept alerts
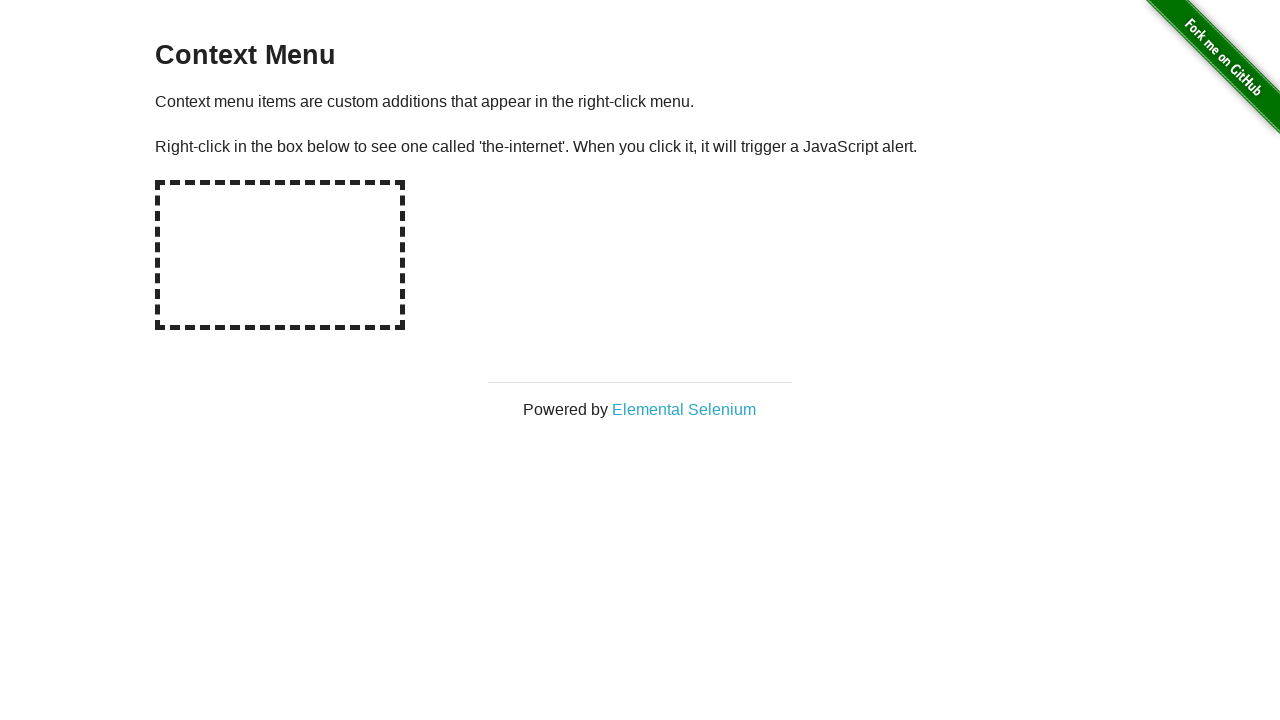

Clicked on Elemental Selenium link in context menu at (684, 409) on text='Elemental Selenium'
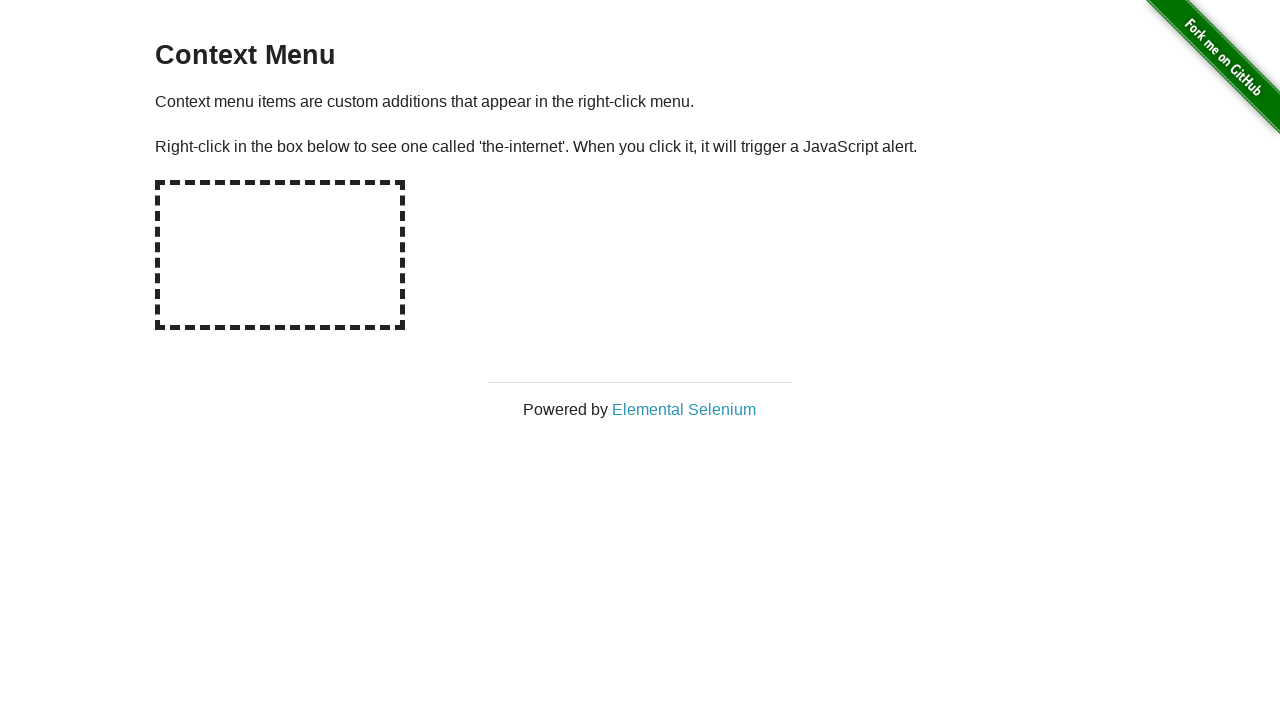

Clicked Elemental Selenium link and new page opened at (684, 409) on text='Elemental Selenium'
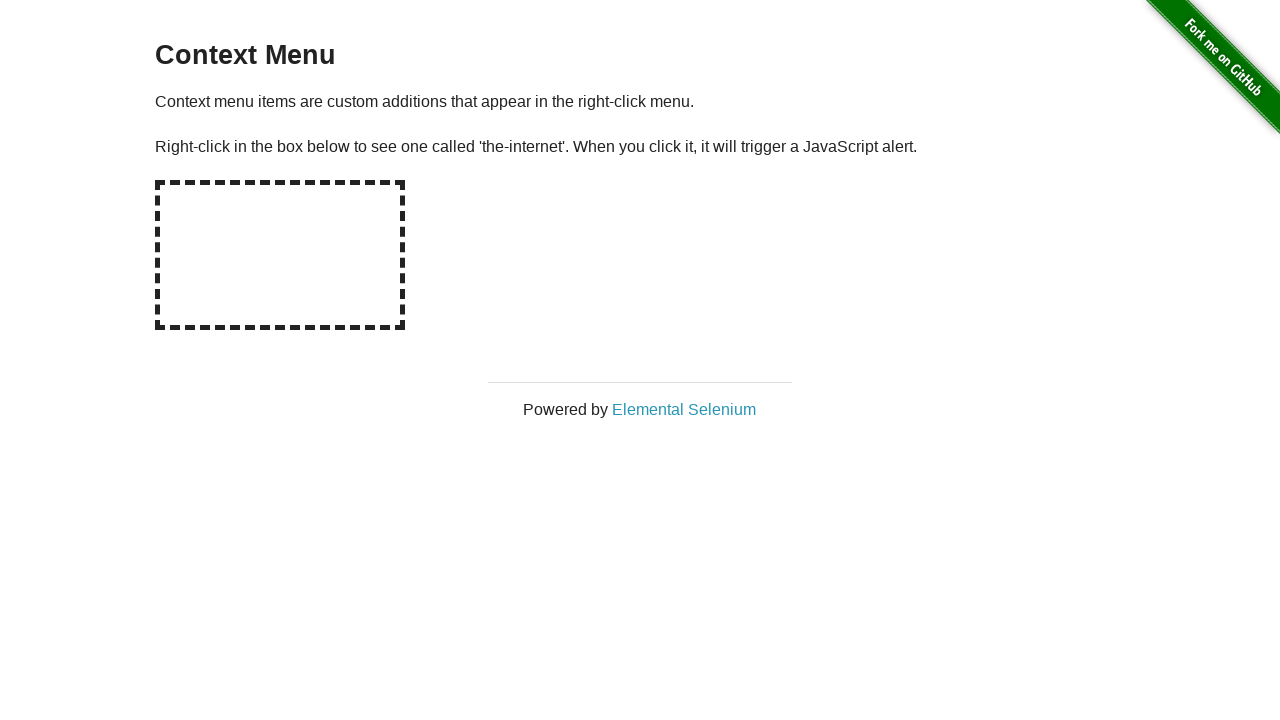

New page loaded and verified h1 heading contains 'Elemental Selenium'
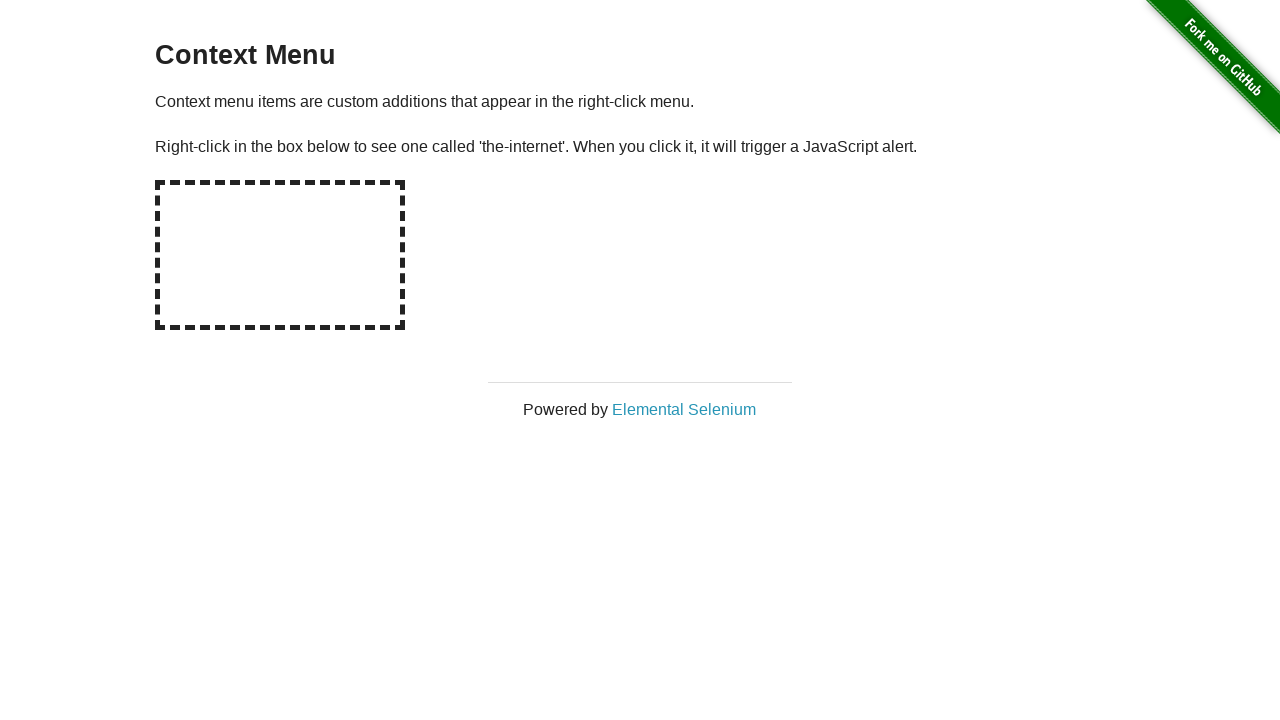

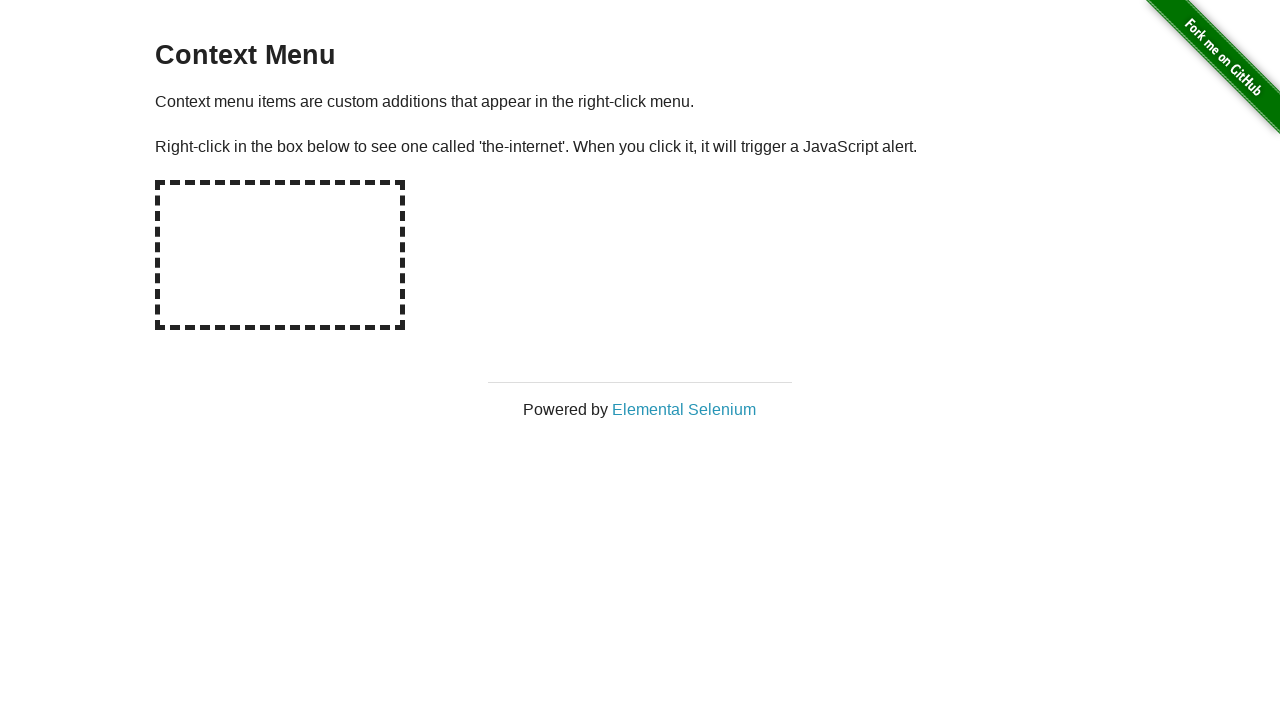